Navigates to BrowserStack homepage and verifies the page title contains "BrowserStack"

Starting URL: https://www.browserstack.com/

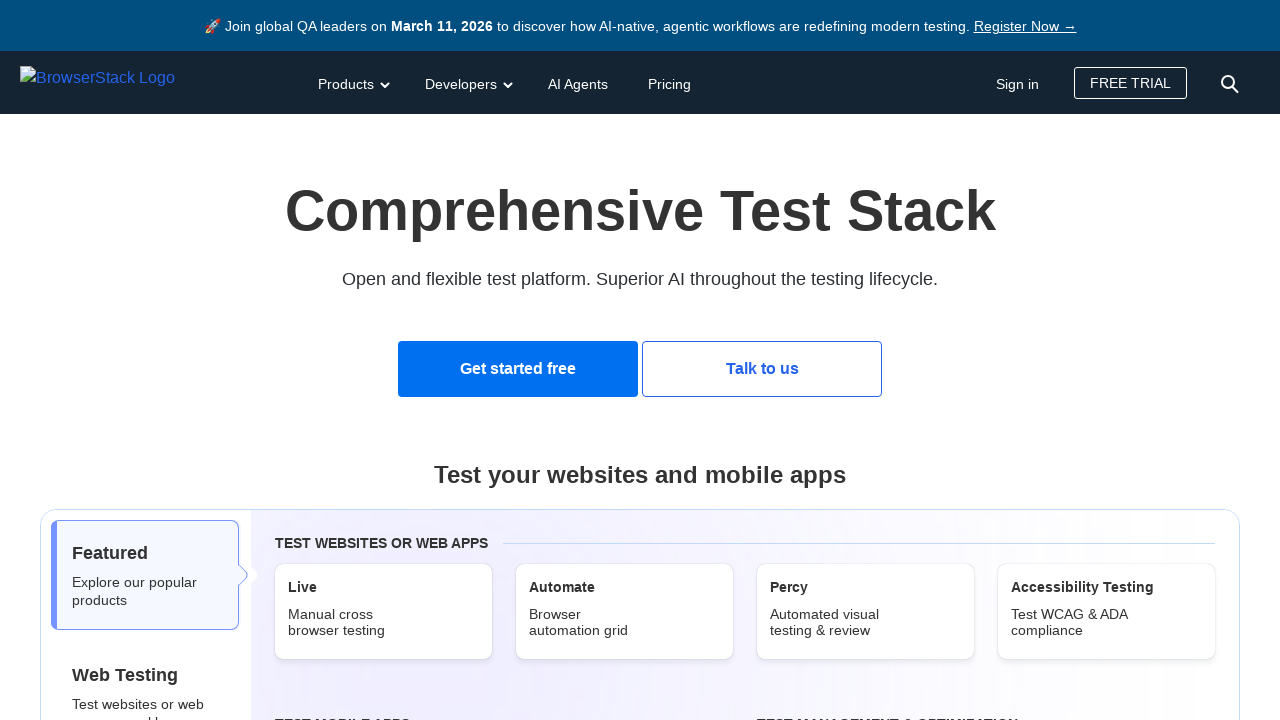

Navigated to BrowserStack homepage
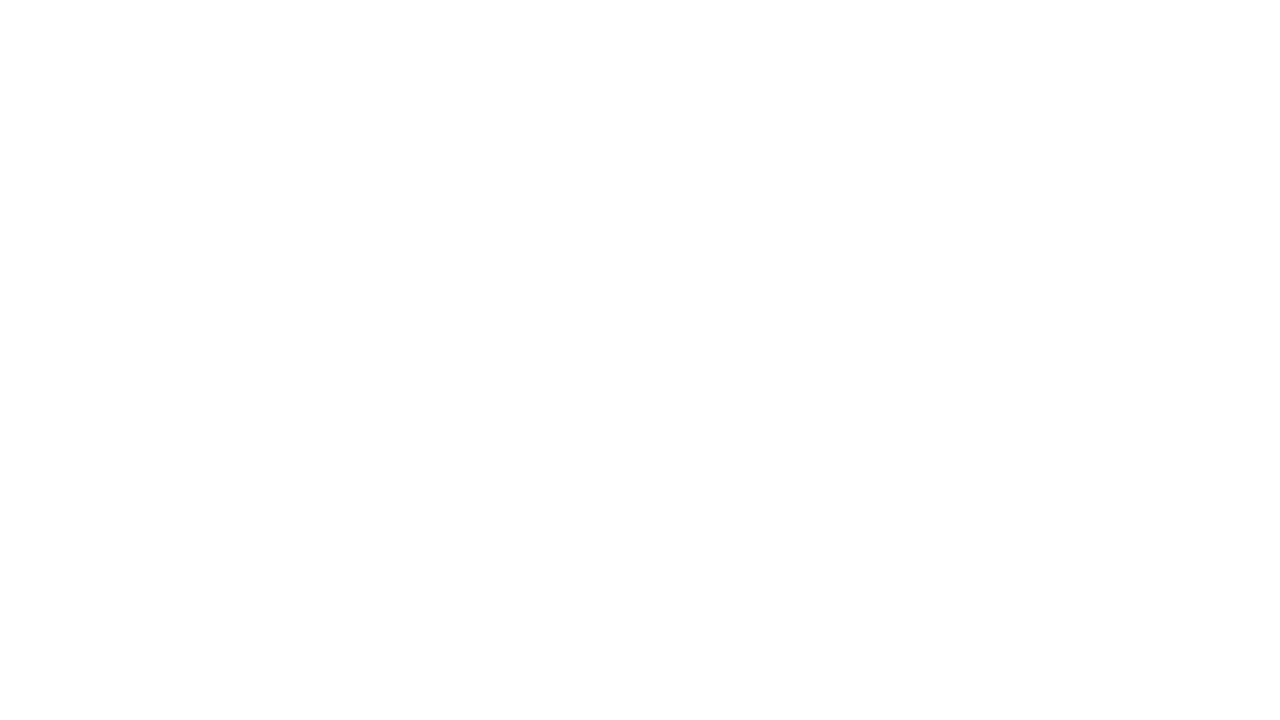

Page title loaded and contains 'BrowserStack'
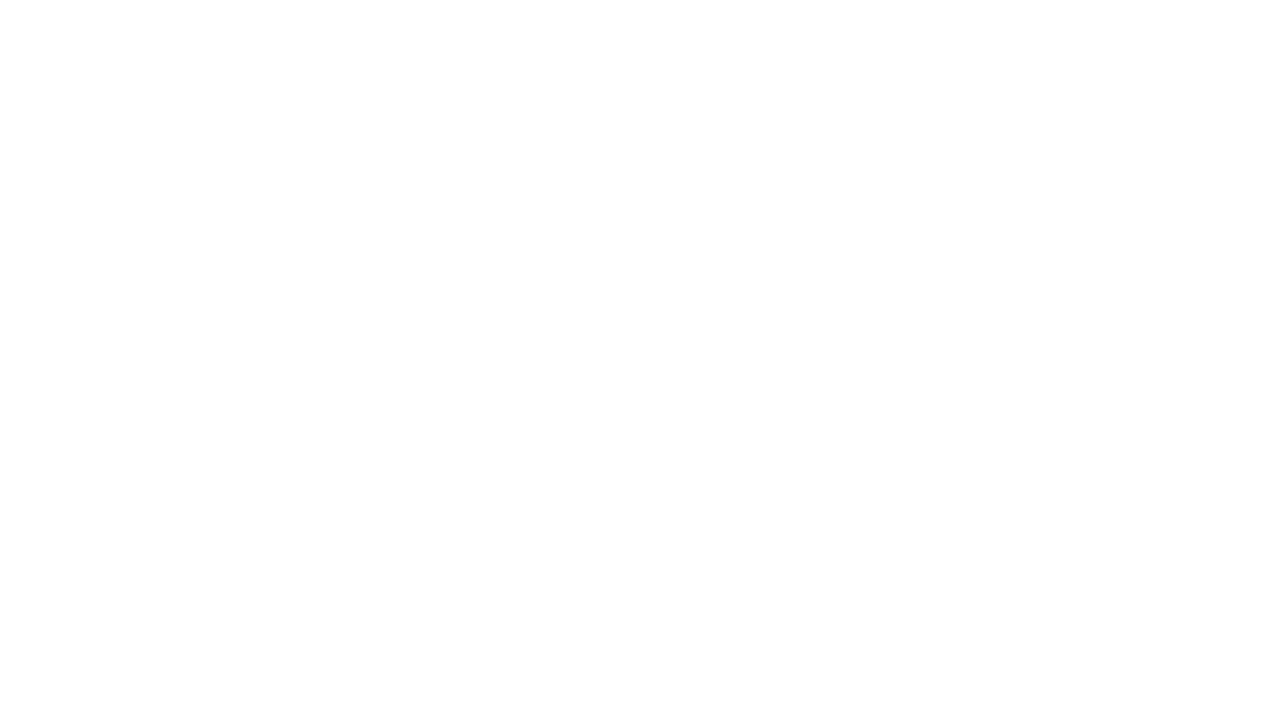

Retrieved page title: Most Reliable App & Cross Browser Testing Platform | BrowserStack
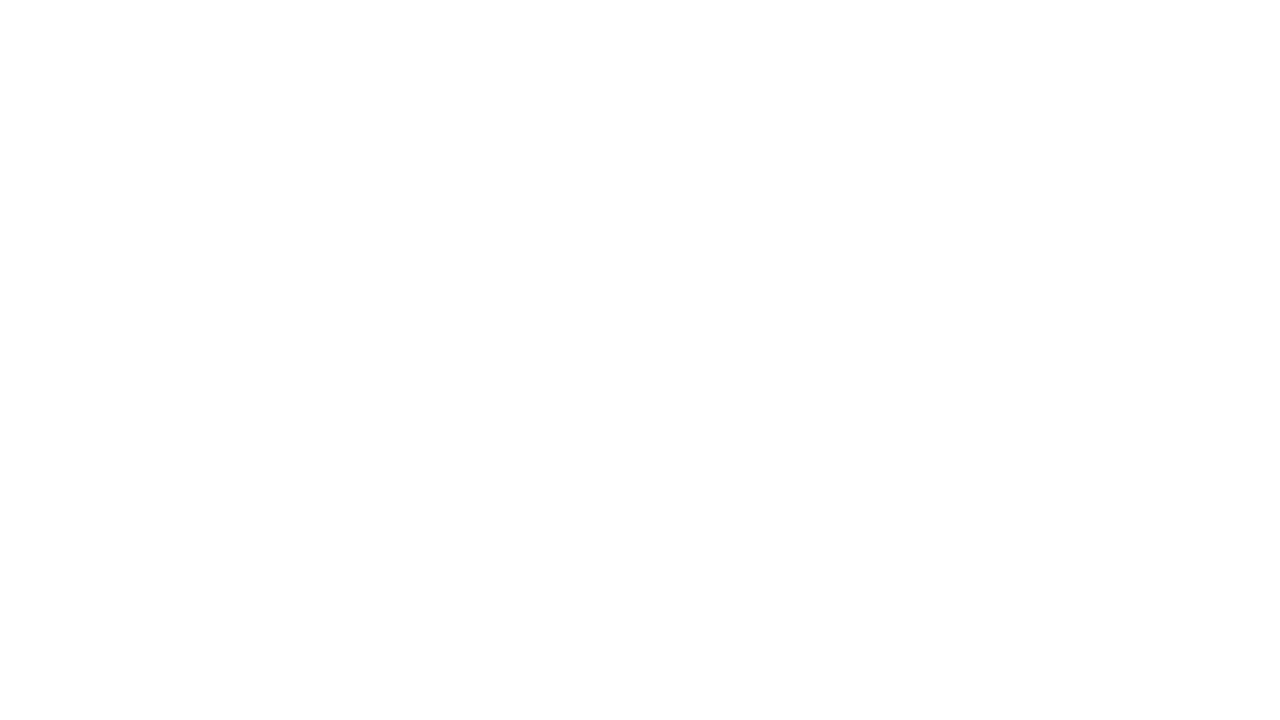

Verified page title contains 'BrowserStack'
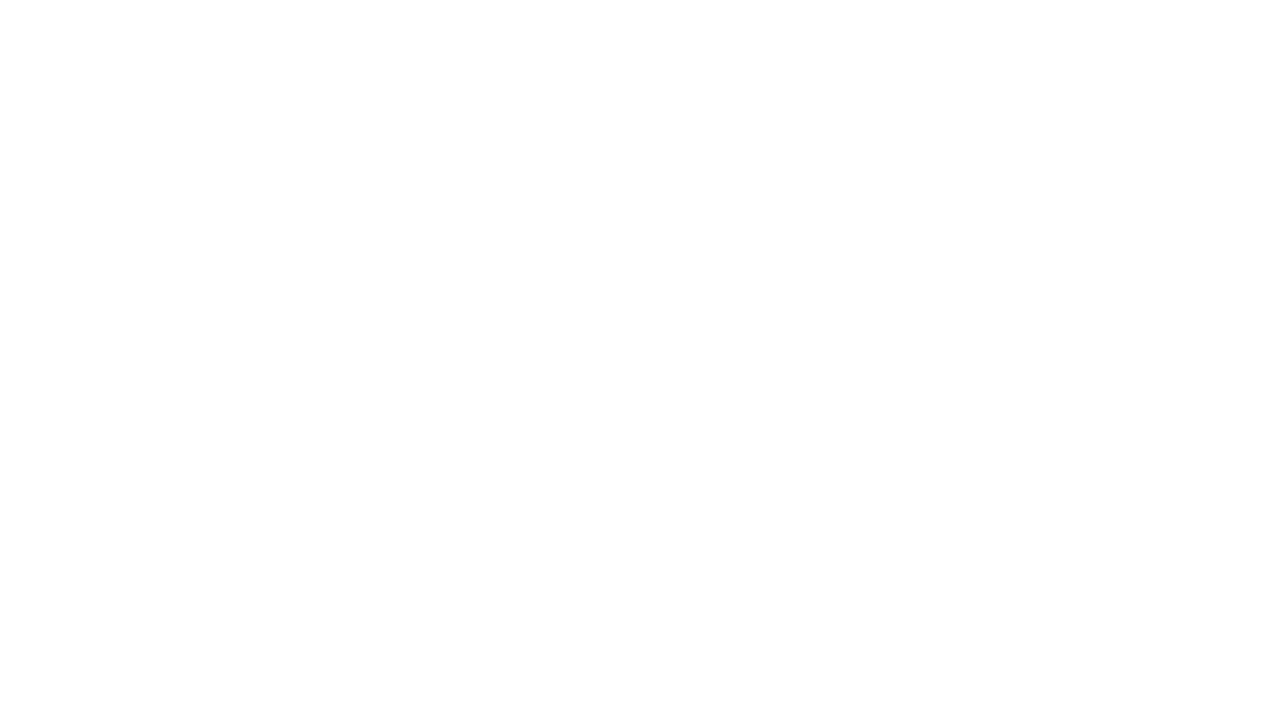

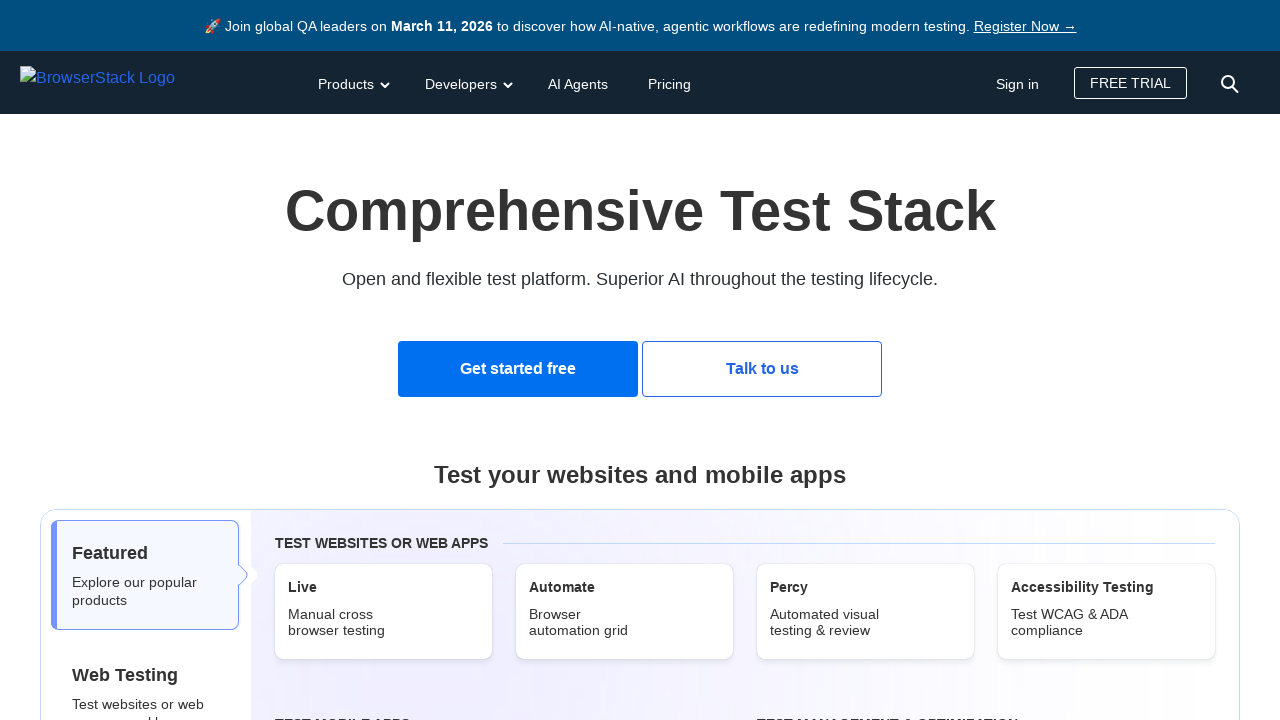